Tests calendar date selection by using JavaScript to set a date value in the date picker field

Starting URL: https://seleniumpractise.blogspot.com/2016/08/how-to-handle-calendar-in-selenium.html

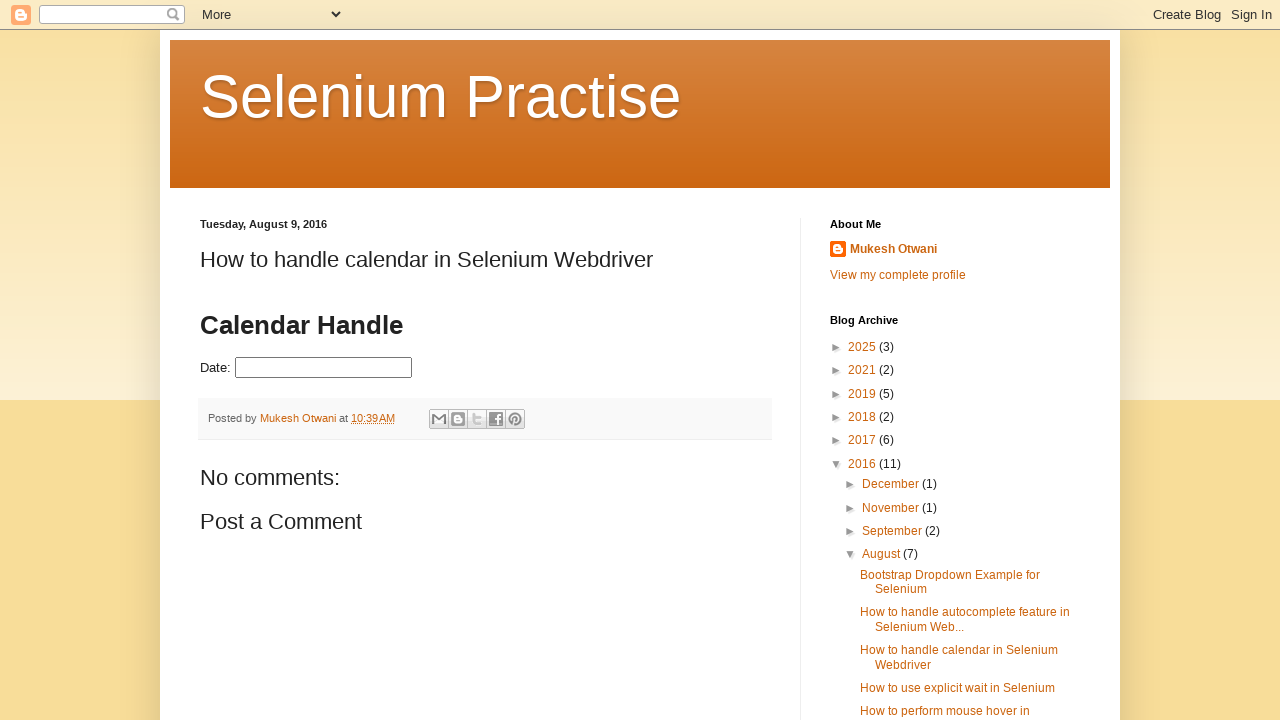

Located the date picker field with ID 'datepicker'
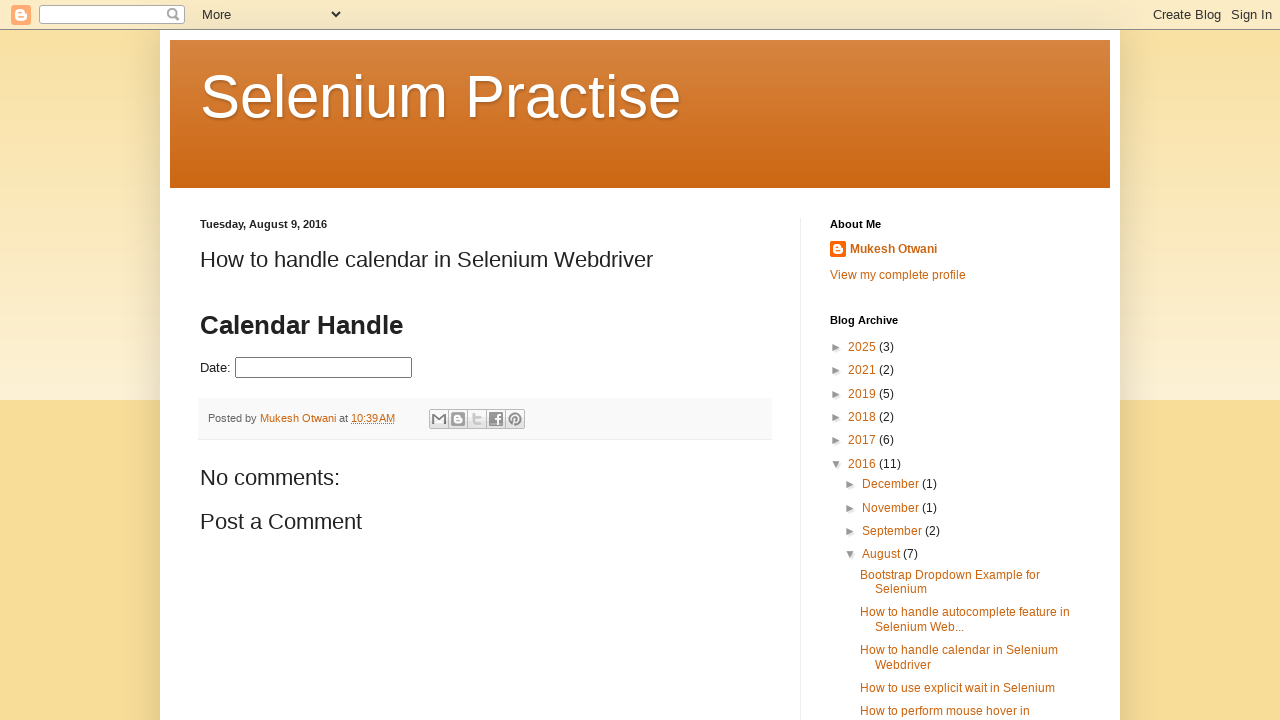

Set date value to '07/25/2025' using JavaScript
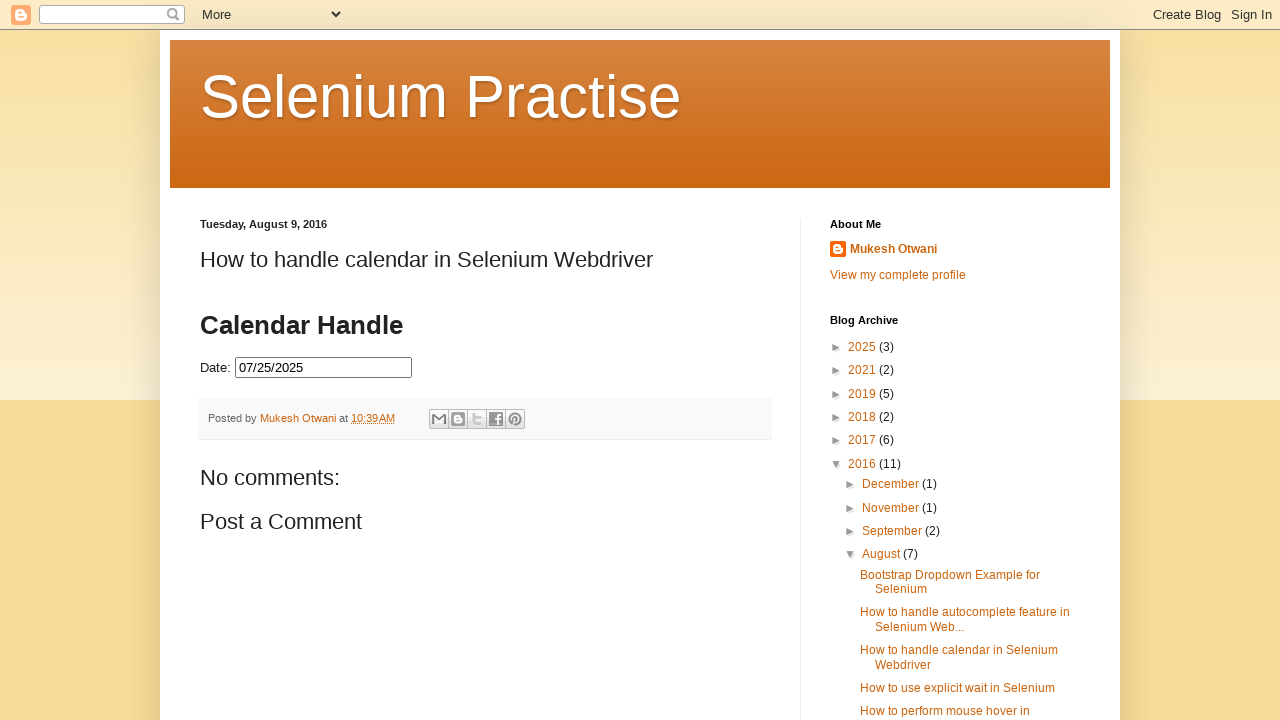

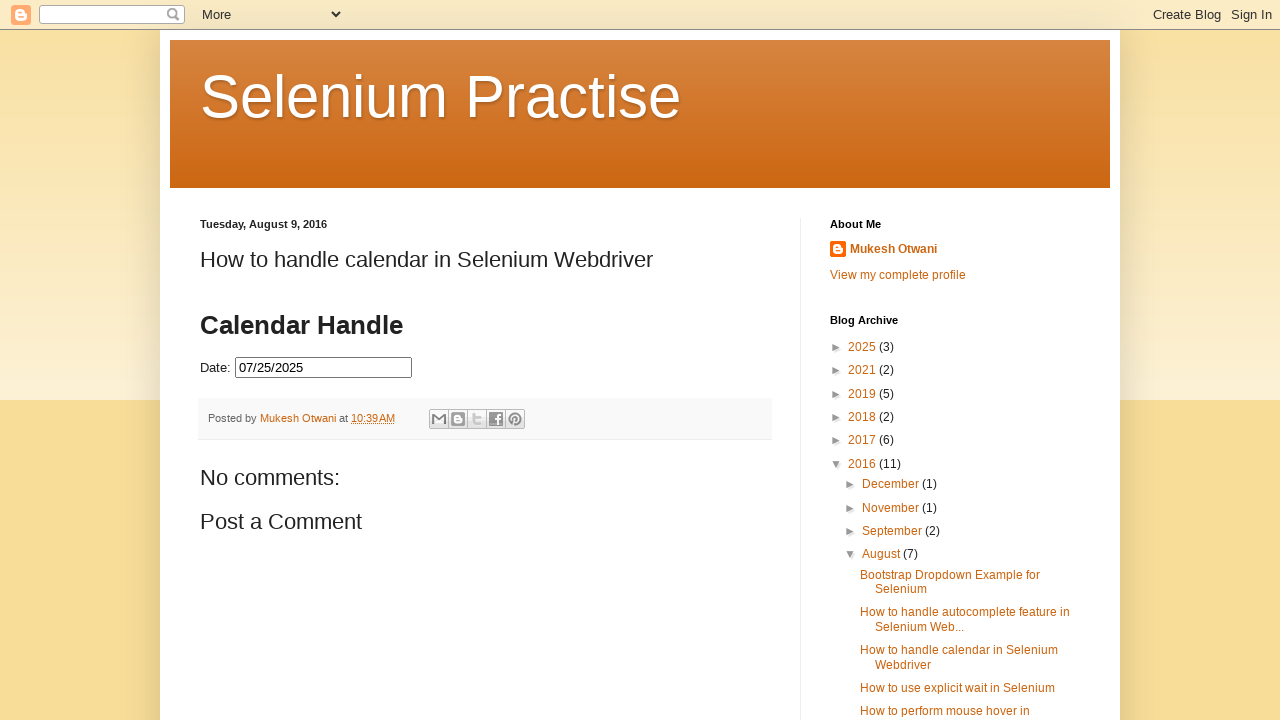